Navigates to the Time and Date world clock page and interacts with a web table to verify it loads and contains rows

Starting URL: http://www.timeanddate.com/worldclock/

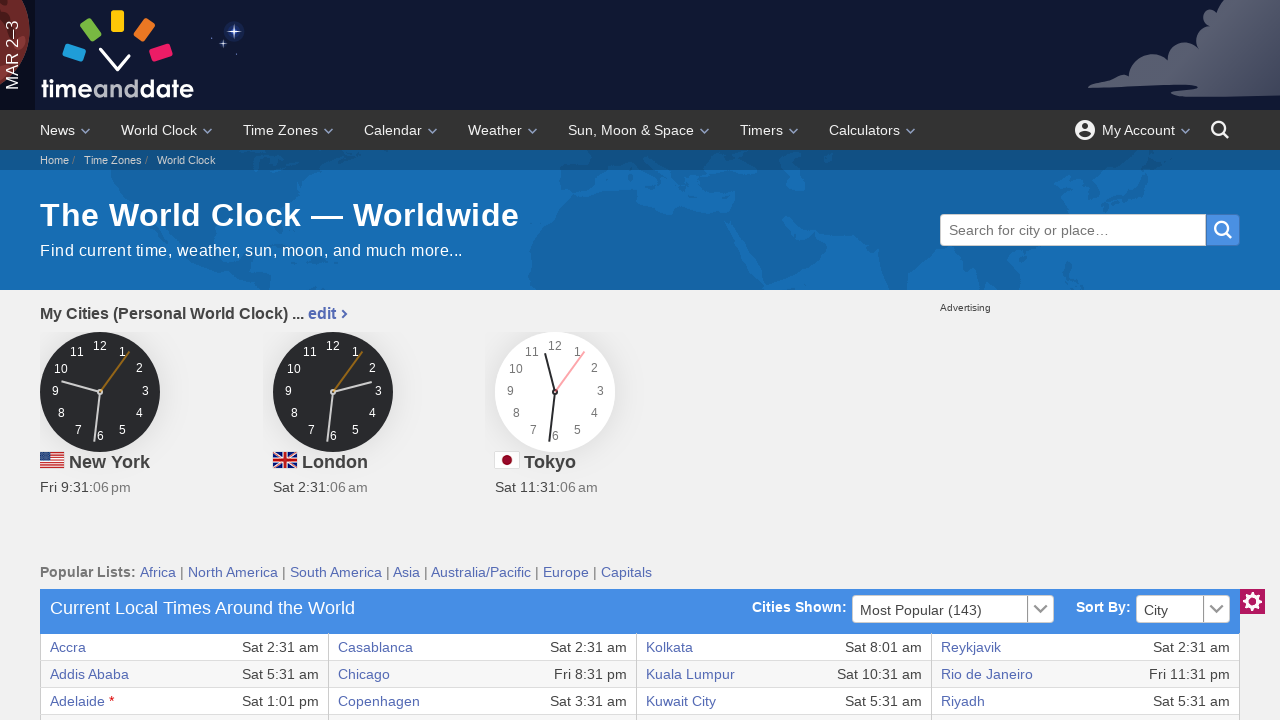

Set viewport size to 1920x1080
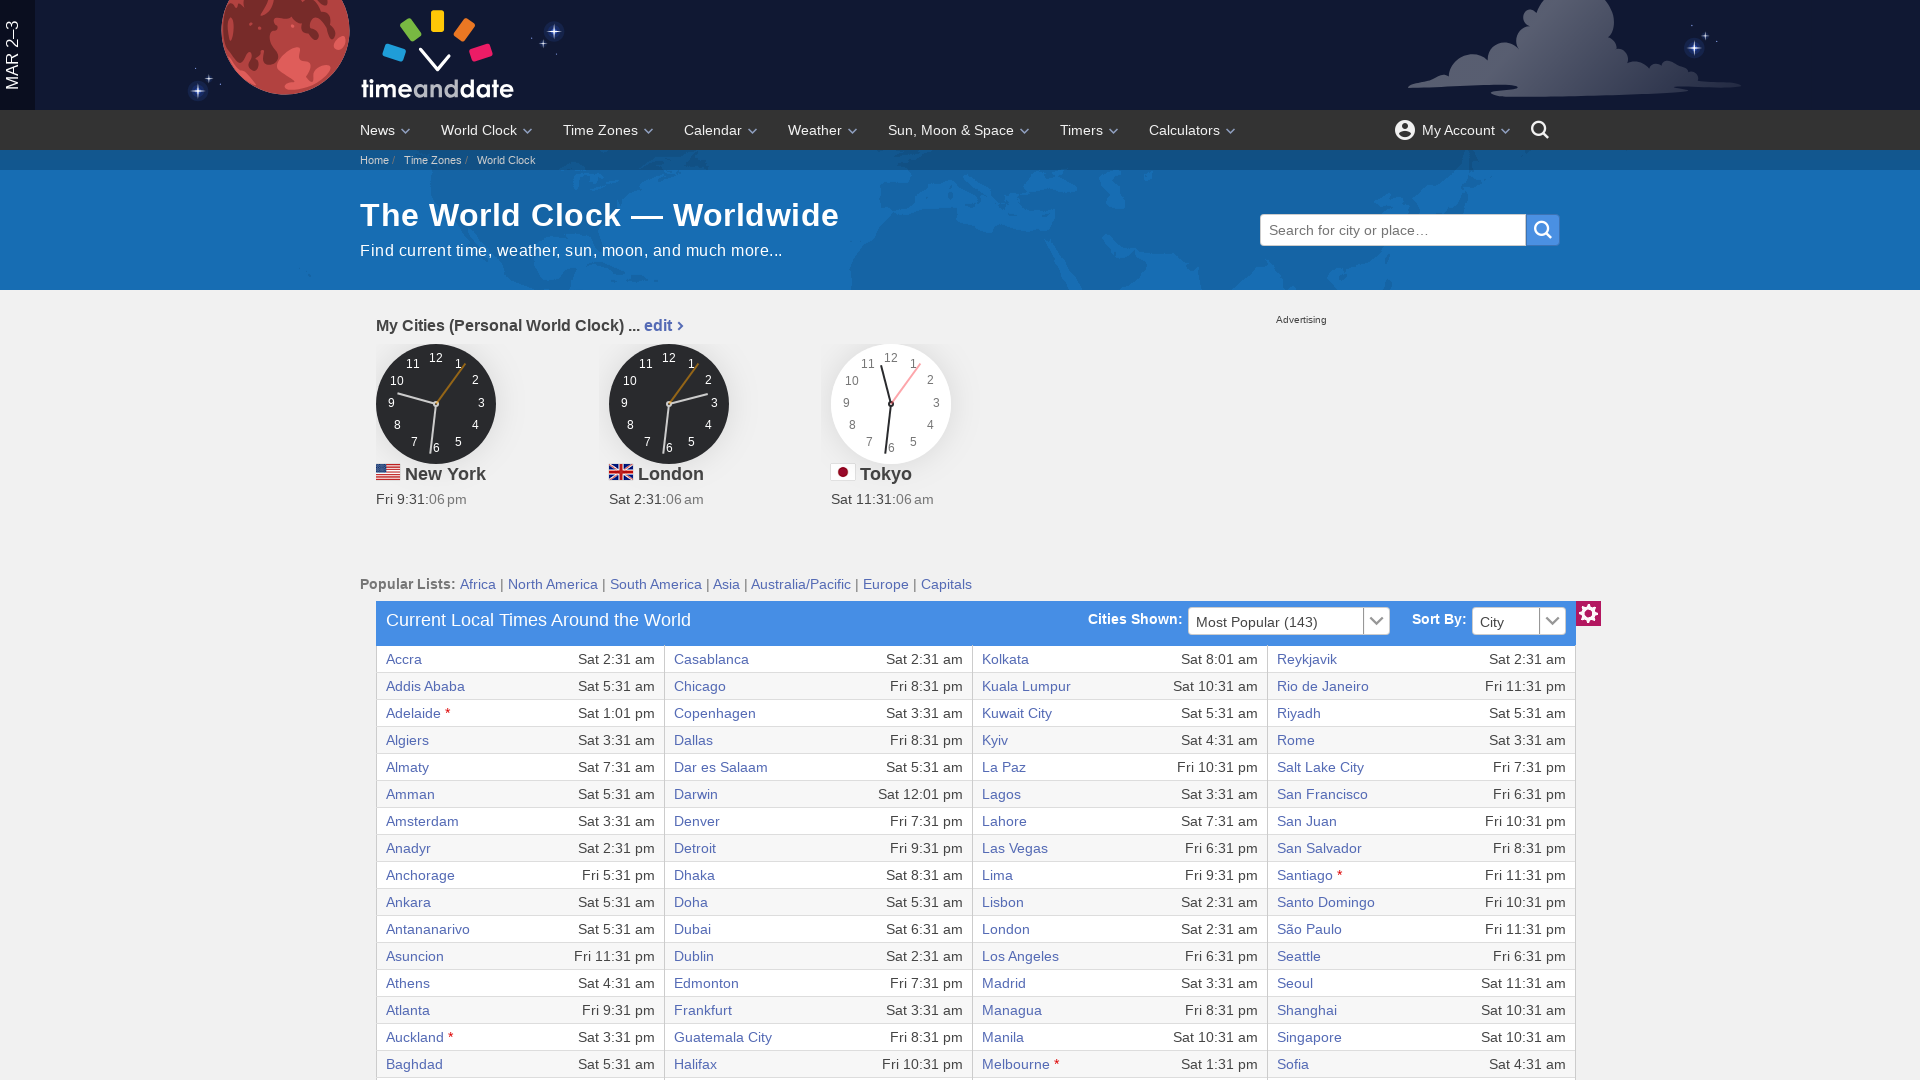

World clock table loaded on Time and Date world clock page
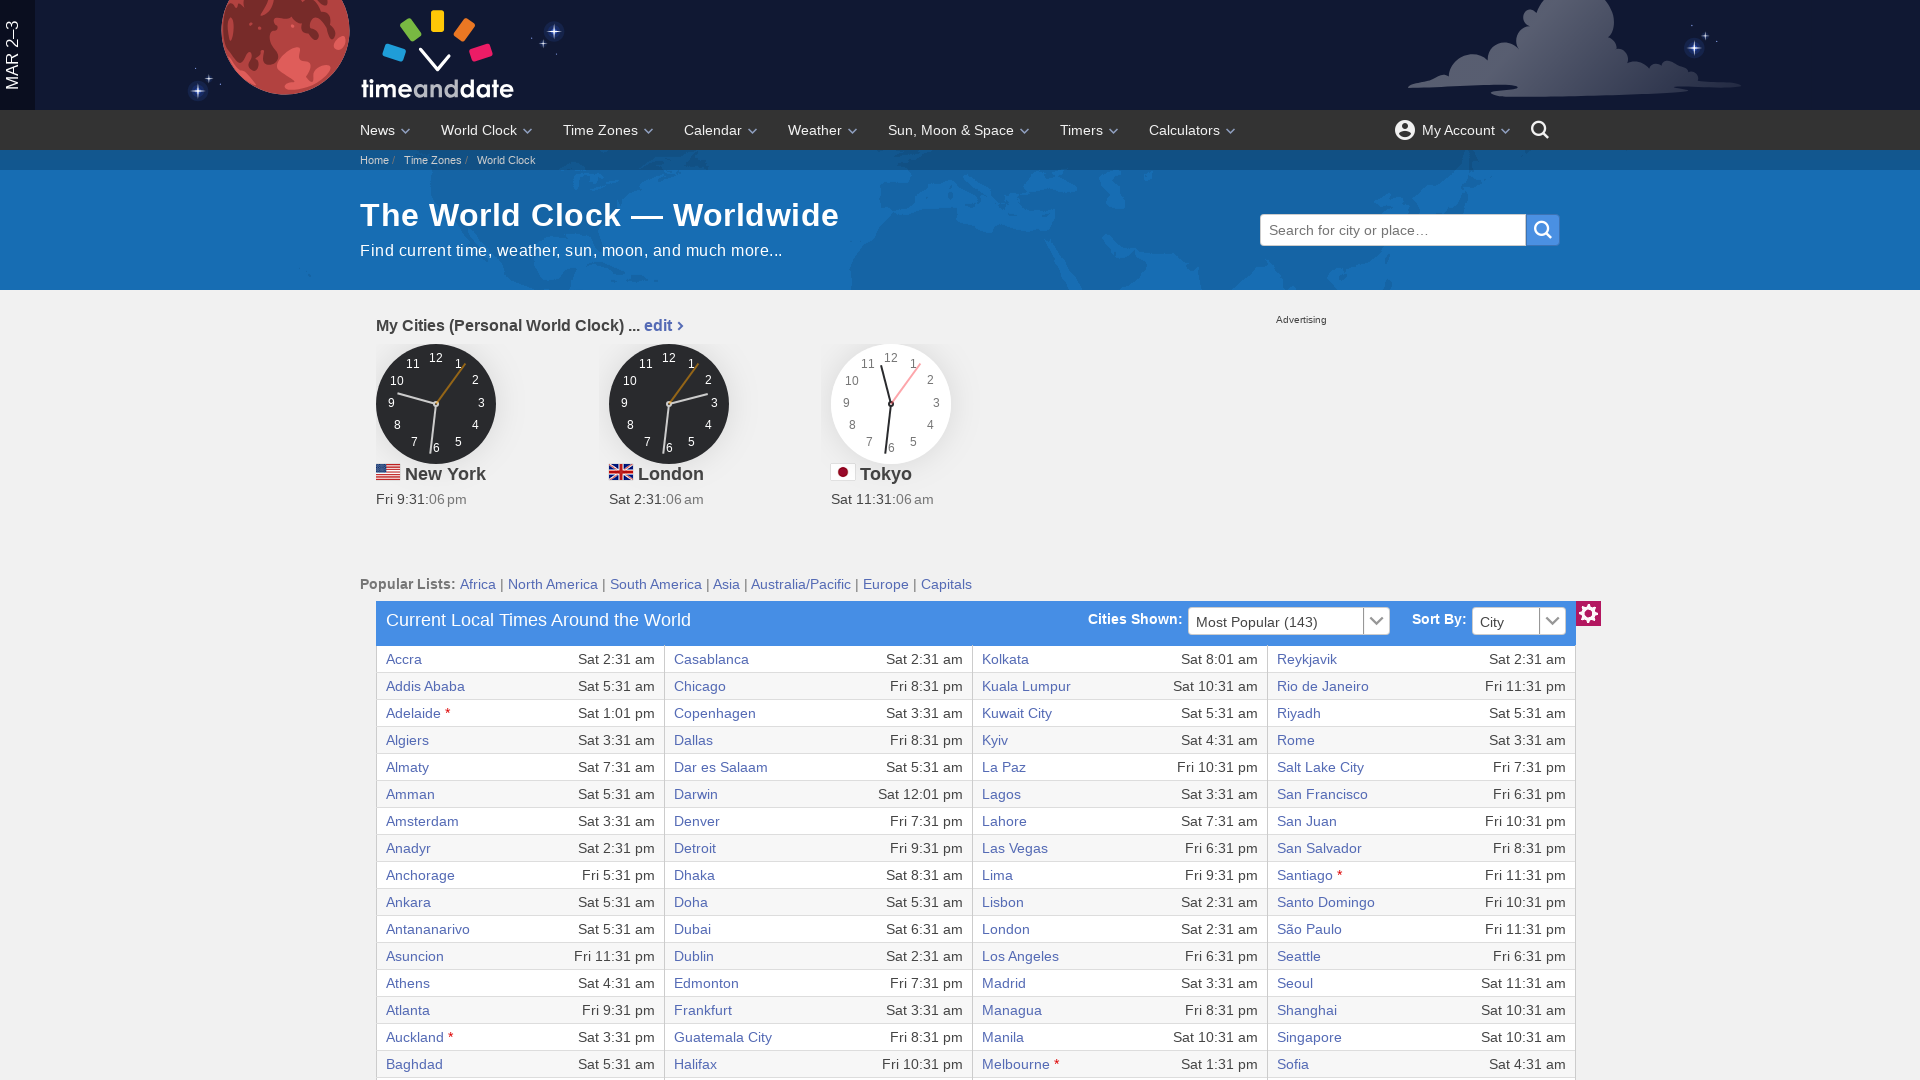

Located the world clock table element
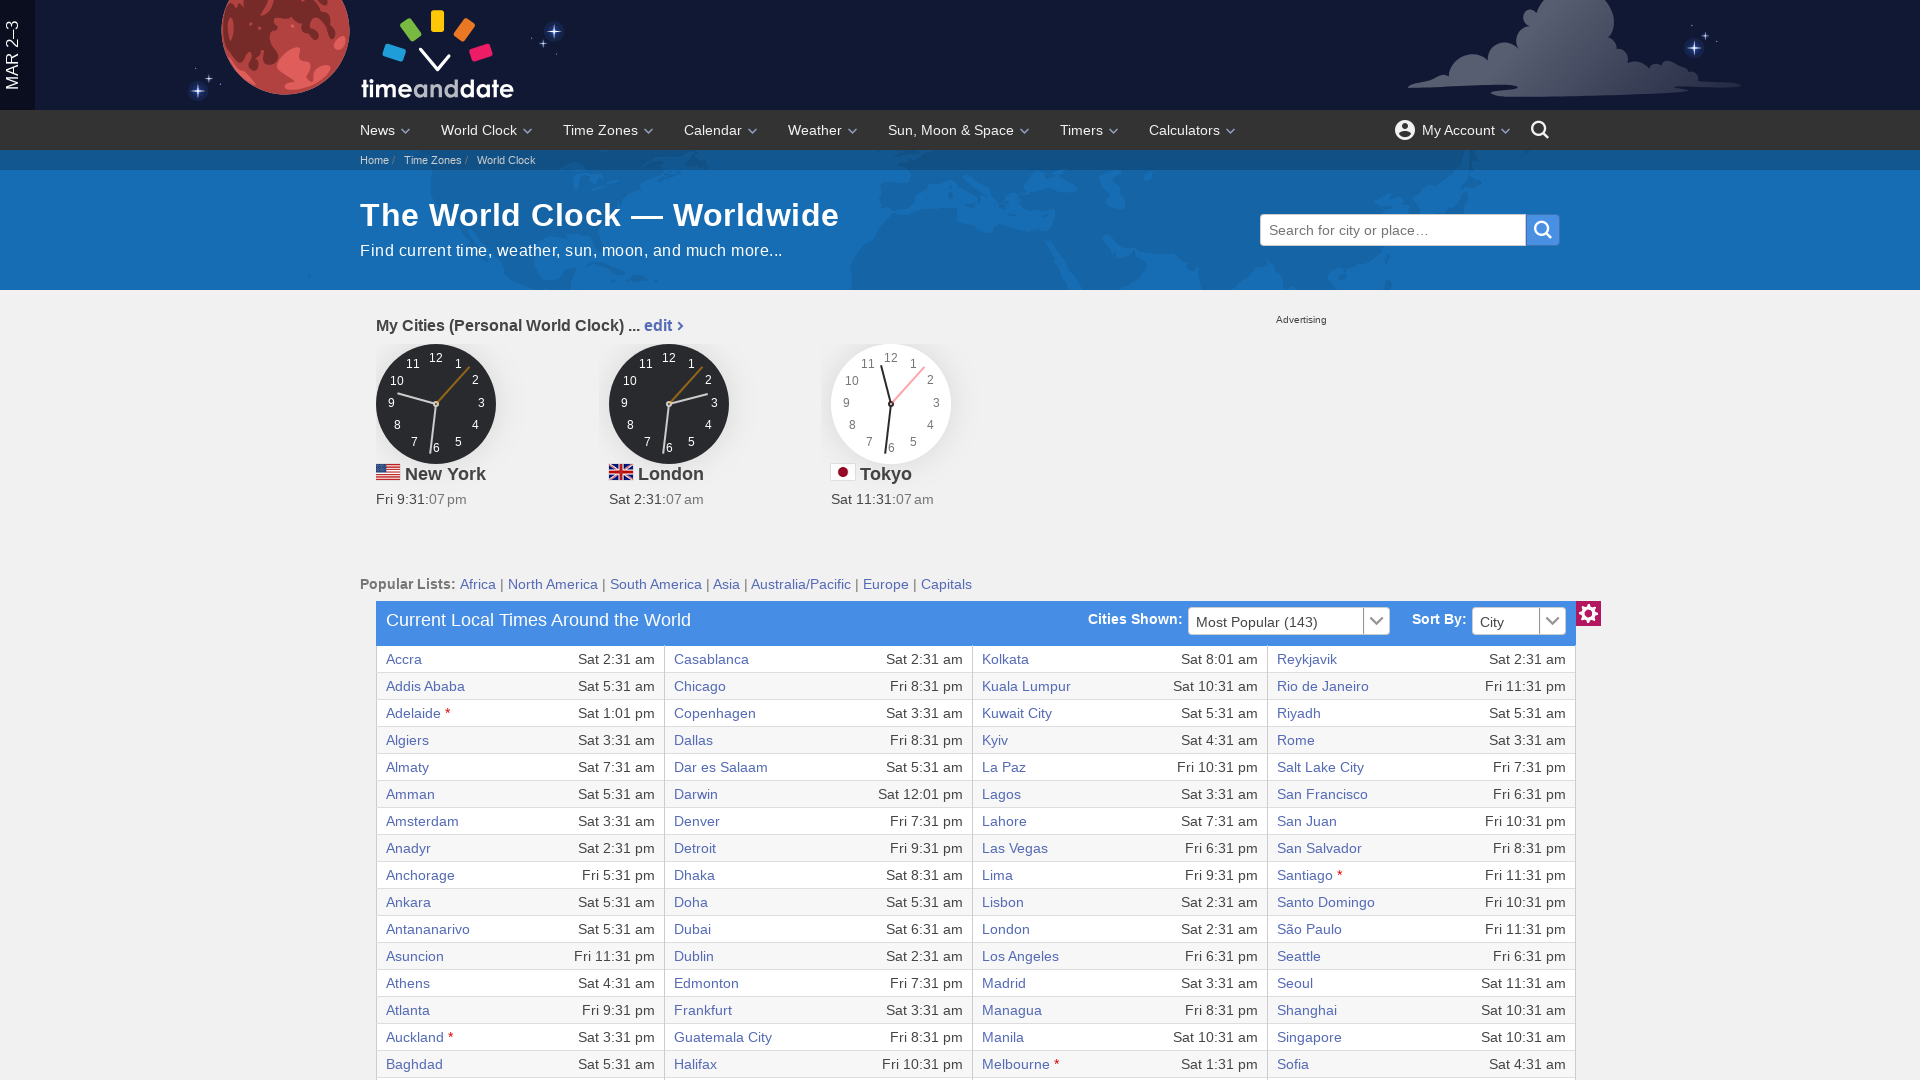

Located table rows within the world clock table
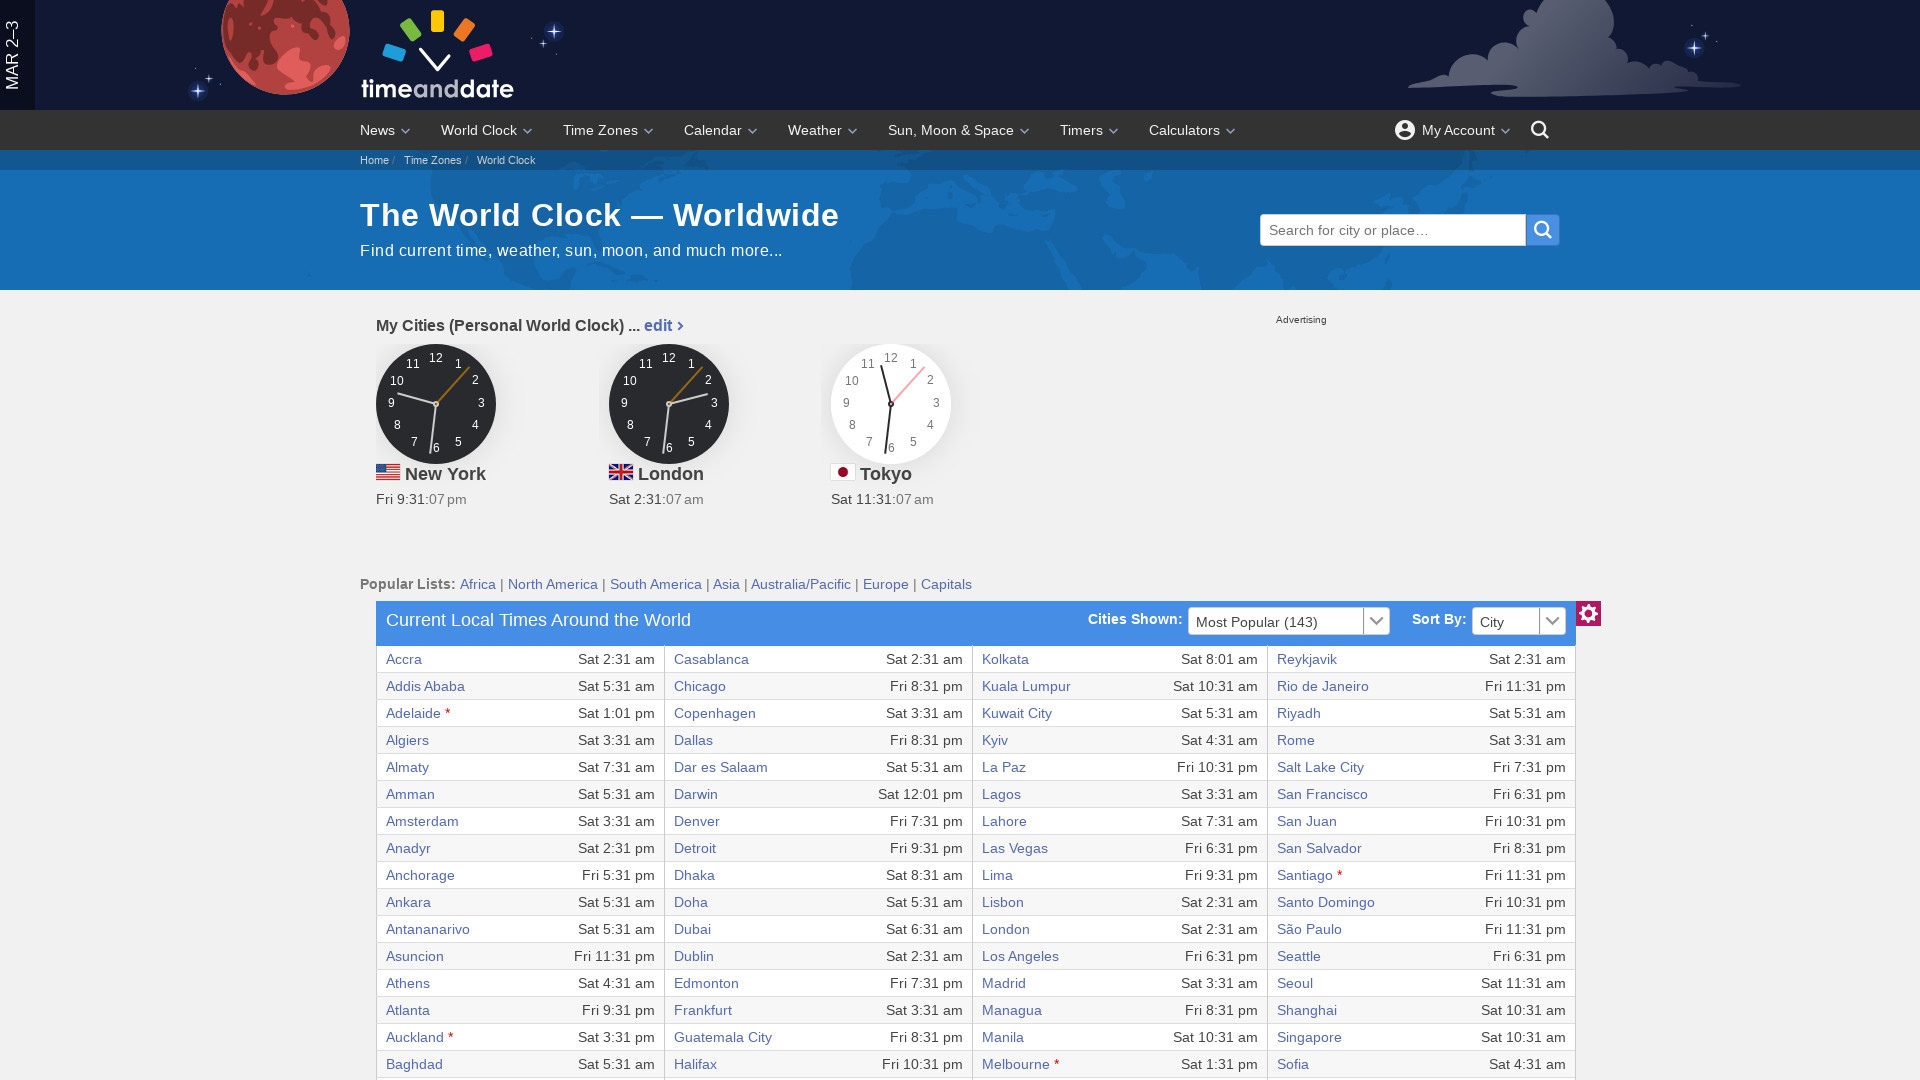

Verified first table row is present in the world clock table
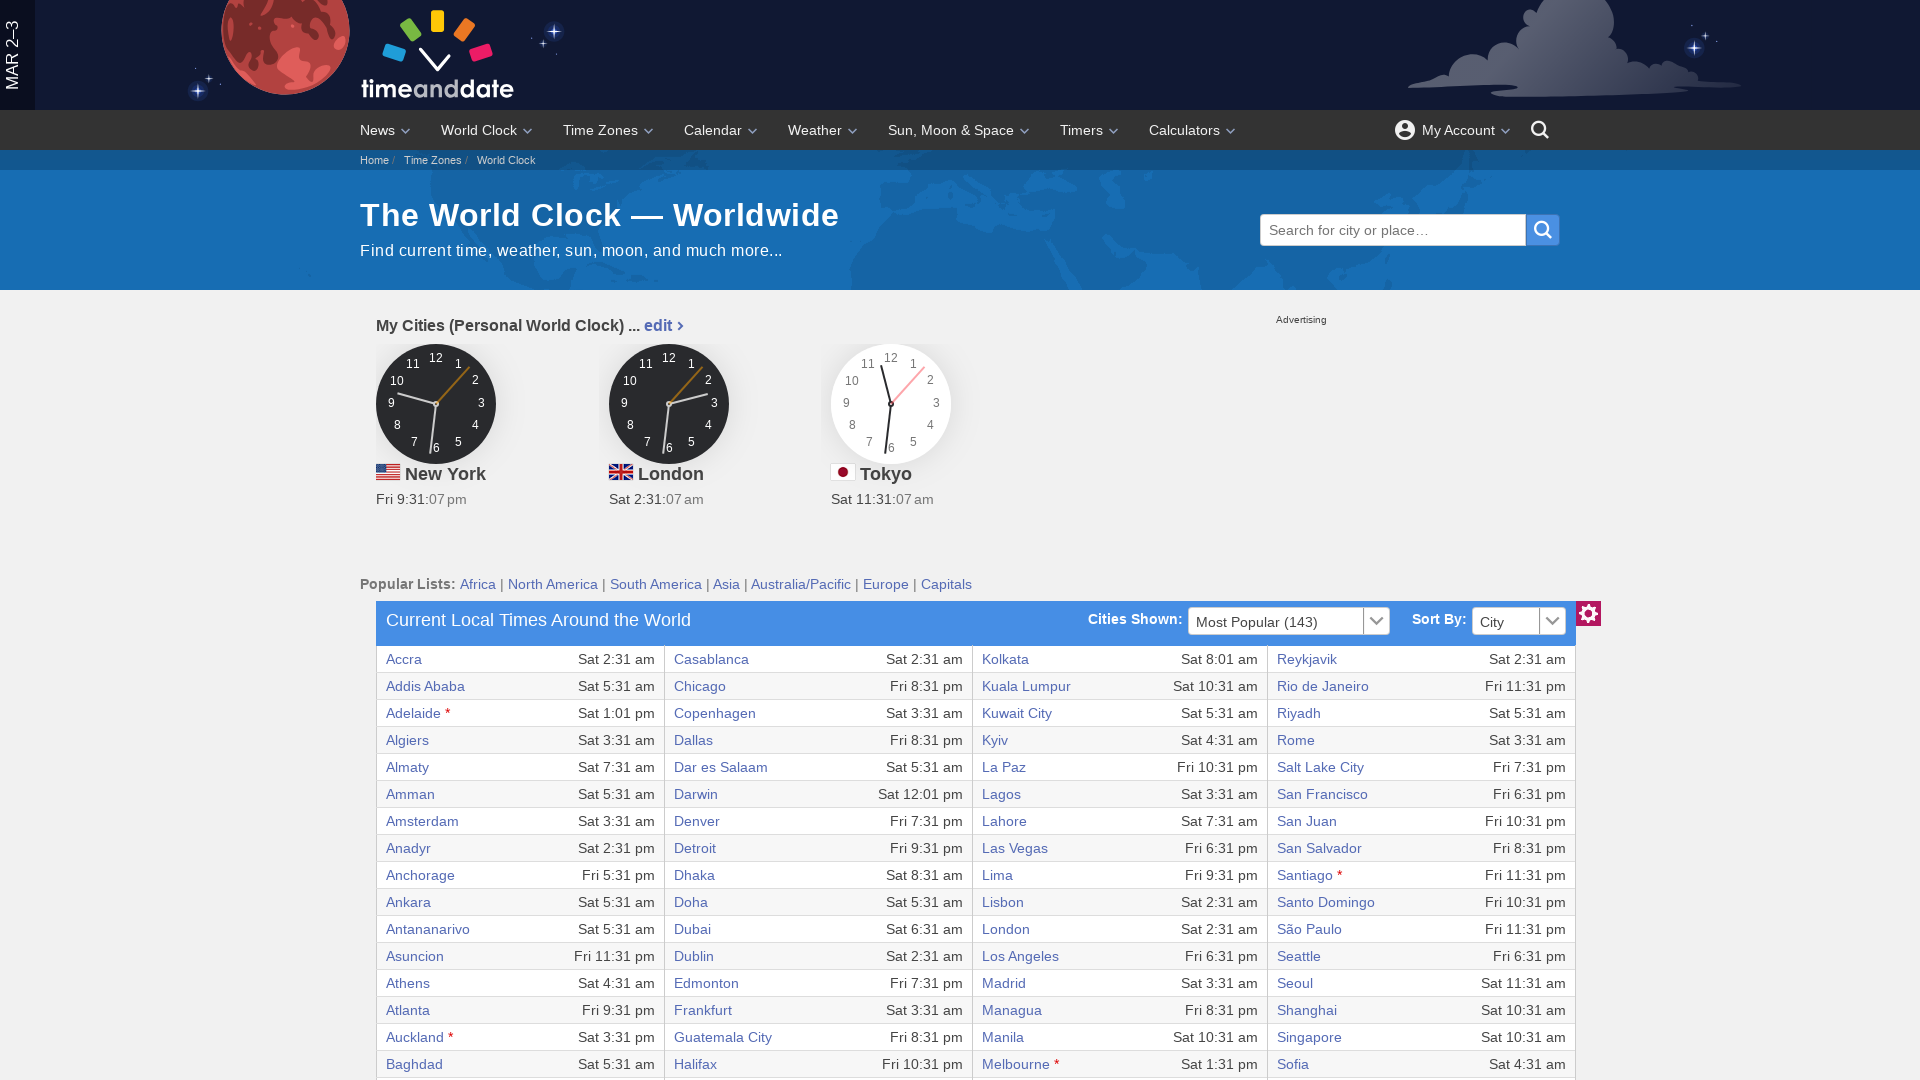

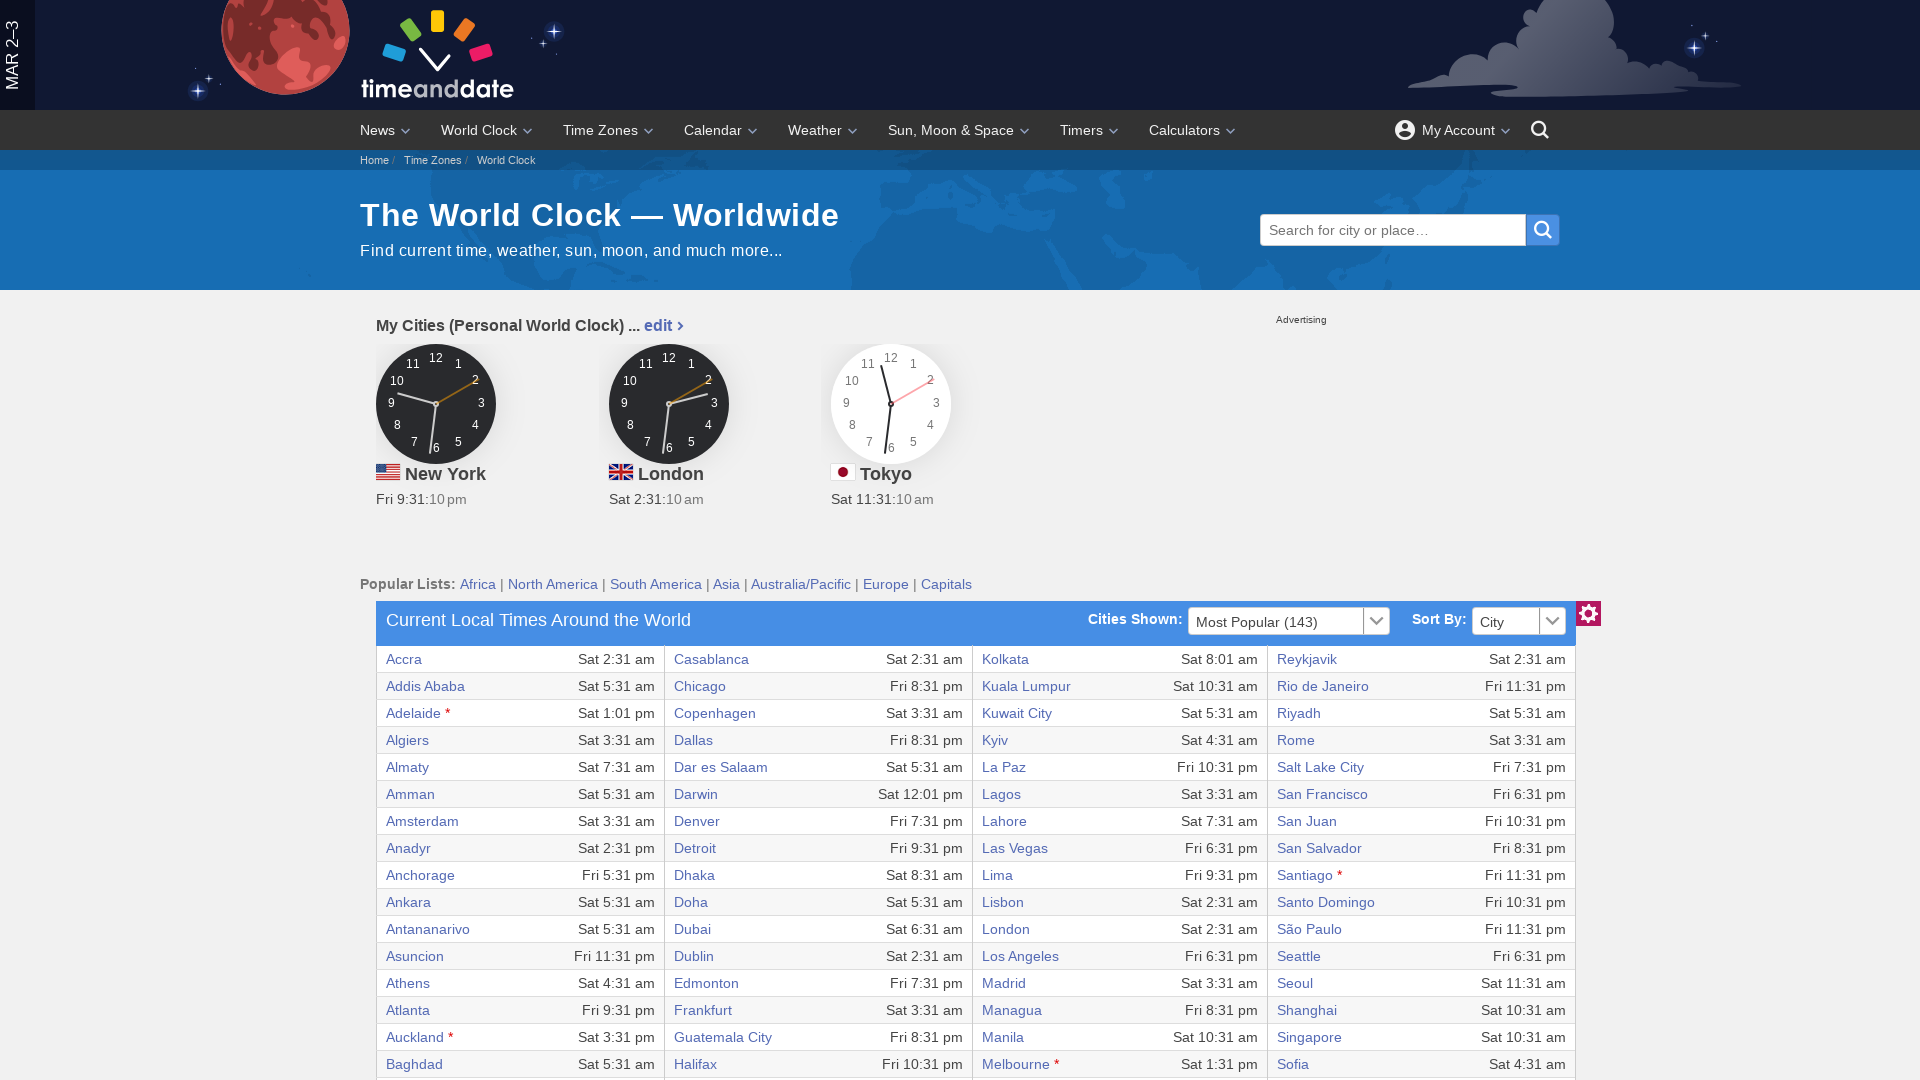